Automates the RPA Challenge by clicking the start button, filling out a form with personal and company information (First Name, Last Name, Company Name, Role, Address, Email, Phone Number), and submitting it. This demonstrates form automation with sample data.

Starting URL: https://rpachallenge.com/

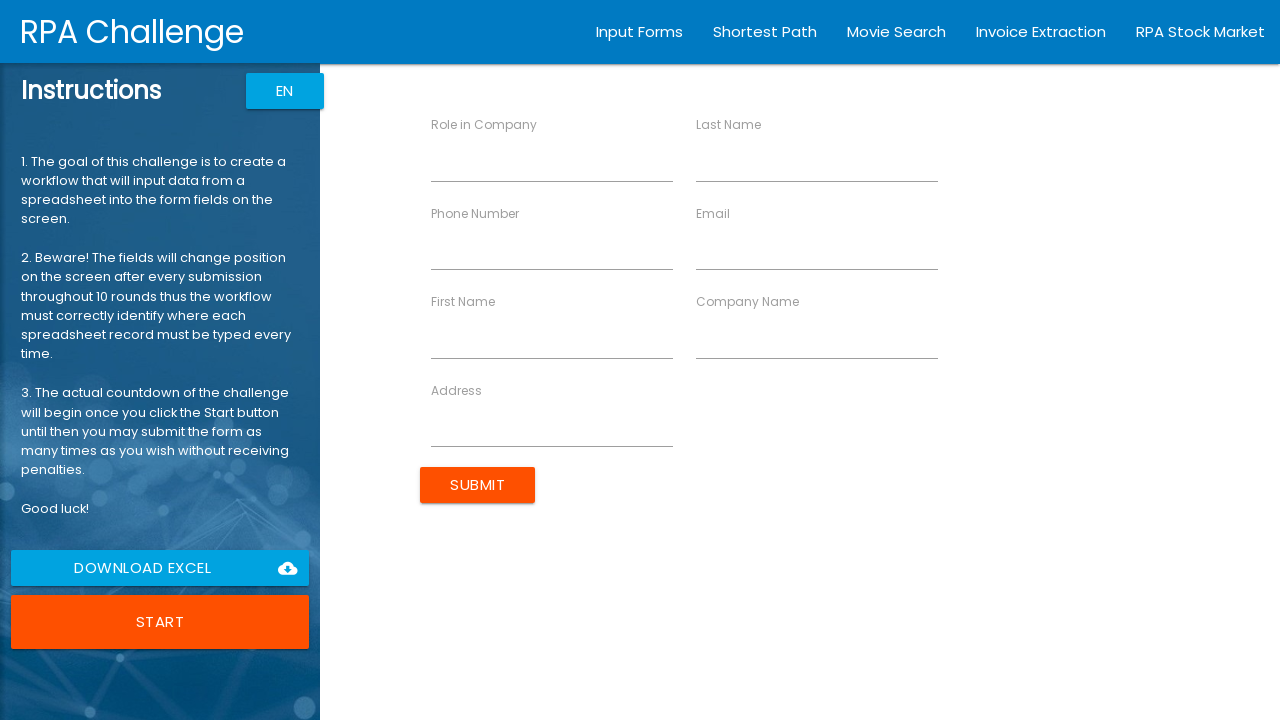

Clicked the Start button to begin the RPA Challenge at (160, 622) on button
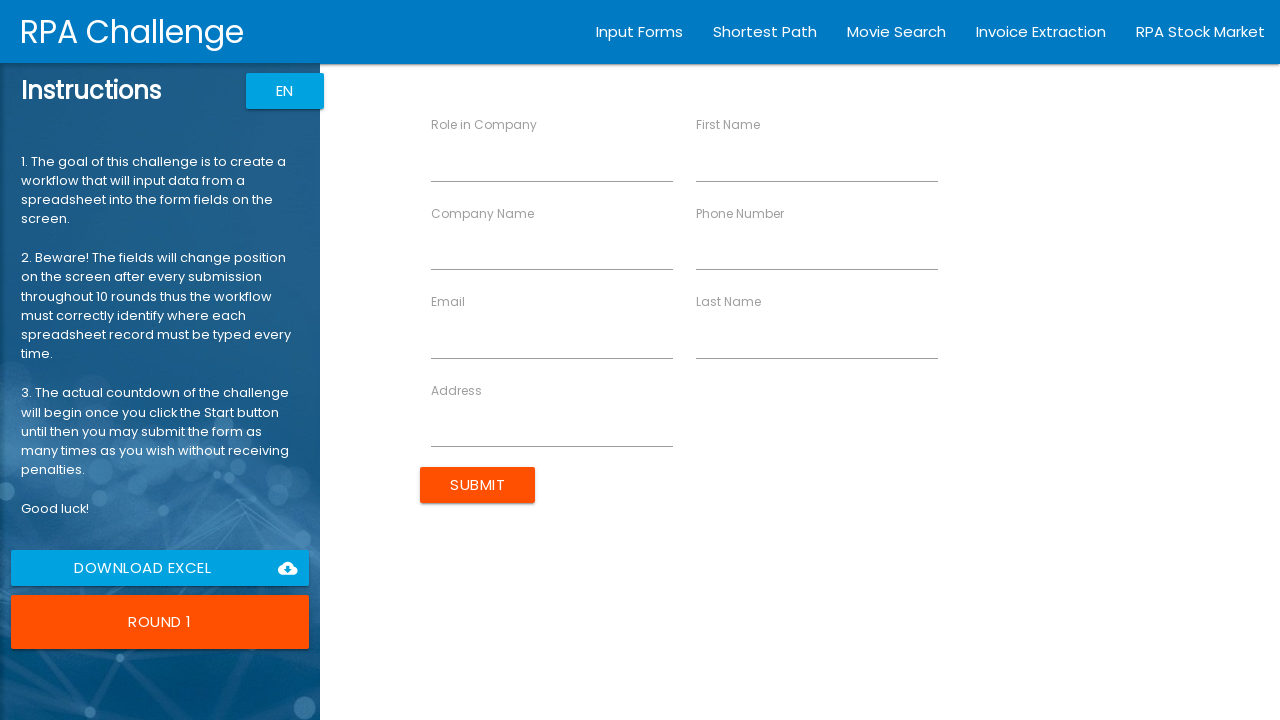

Filled First Name field with 'Michael' on input[ng-reflect-name='labelFirstName']
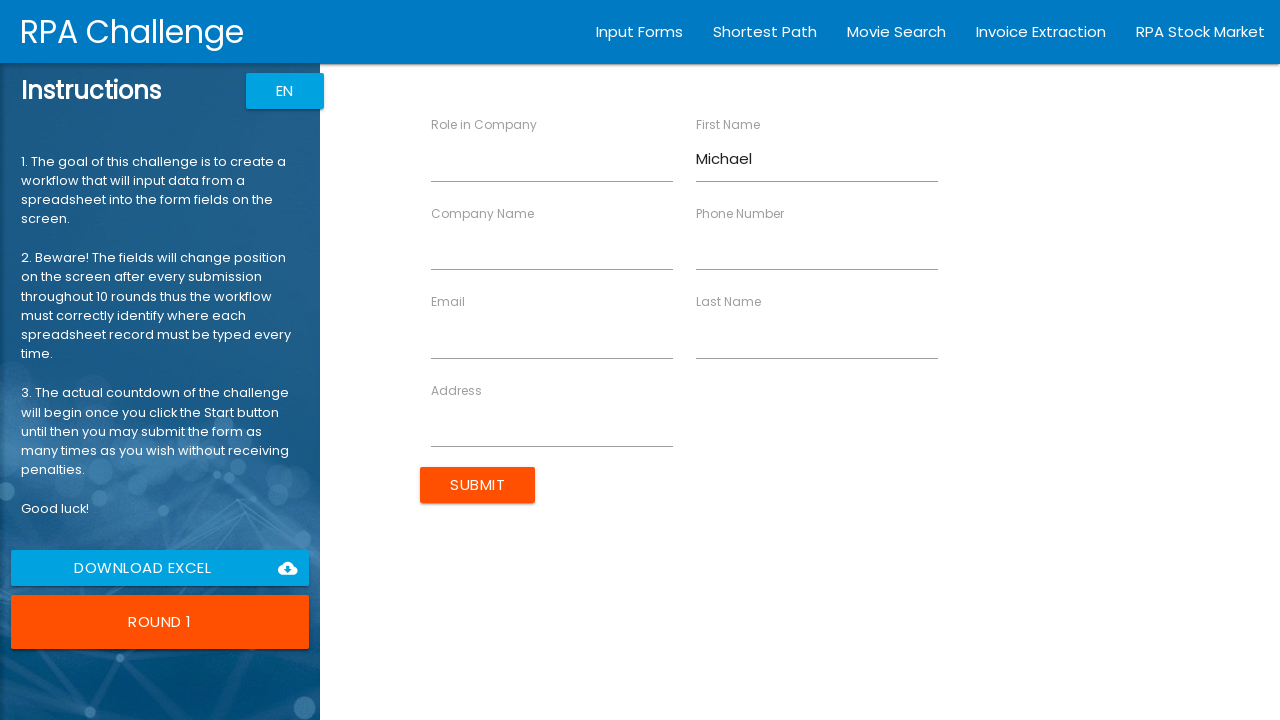

Filled Last Name field with 'Johnson' on input[ng-reflect-name='labelLastName']
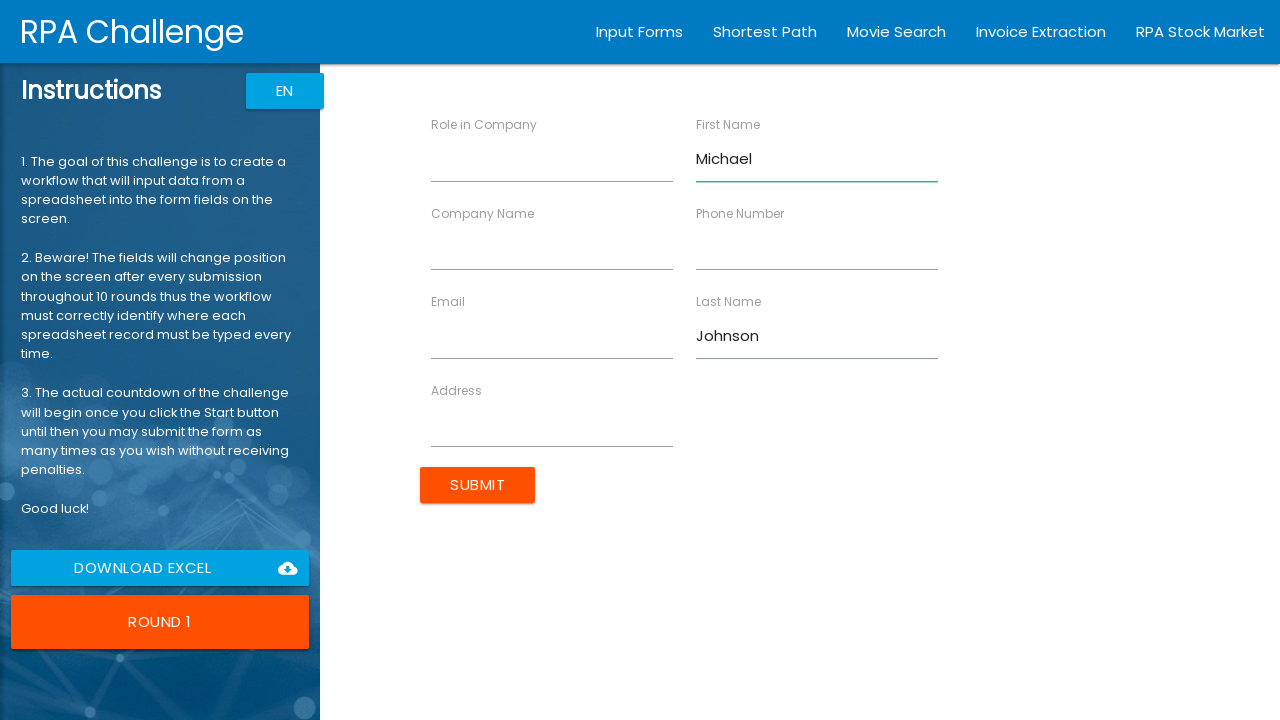

Filled Company Name field with 'TechCorp Industries' on input[ng-reflect-name='labelCompanyName']
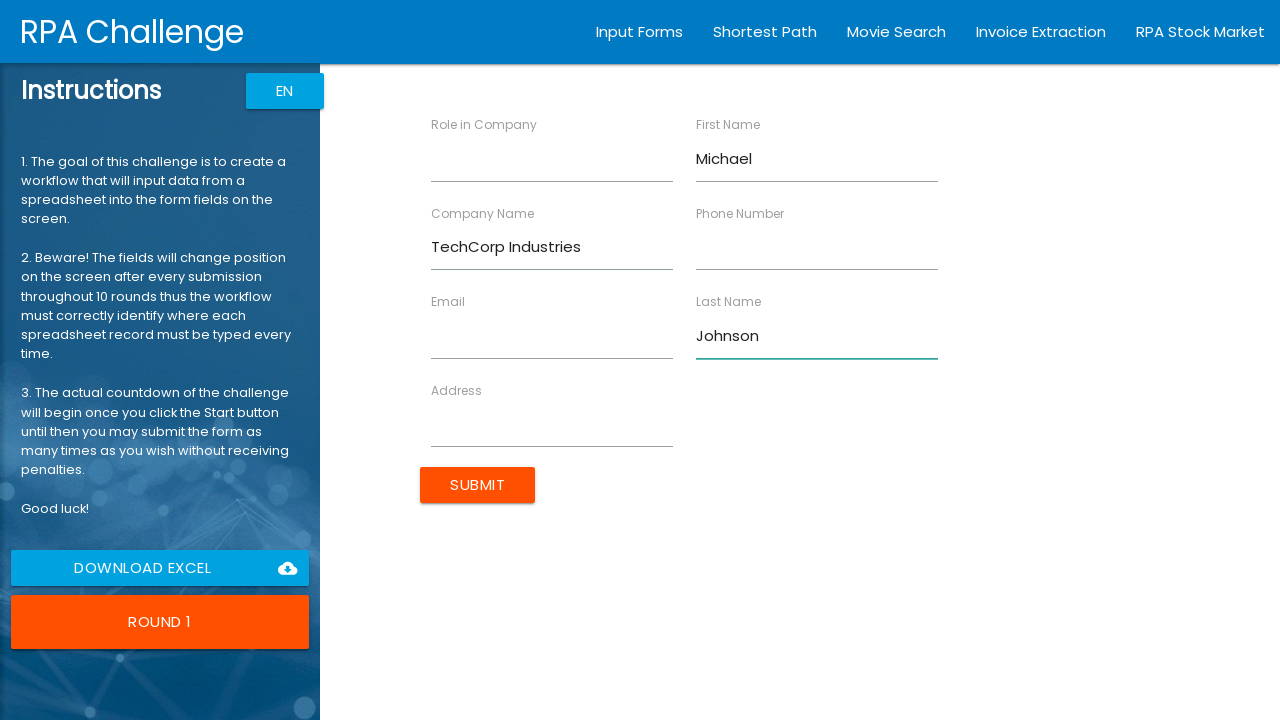

Filled Role field with 'Software Engineer' on input[ng-reflect-name='labelRole']
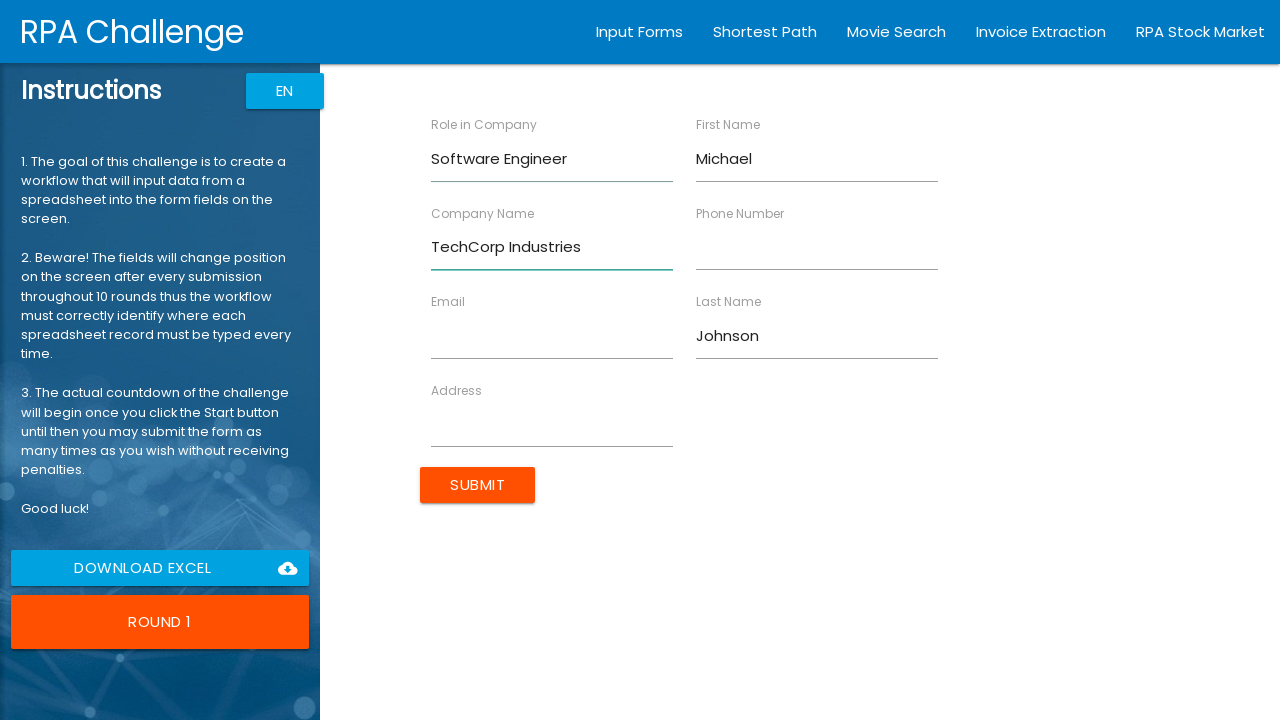

Filled Address field with '742 Maple Street, Austin TX 78701' on input[ng-reflect-name='labelAddress']
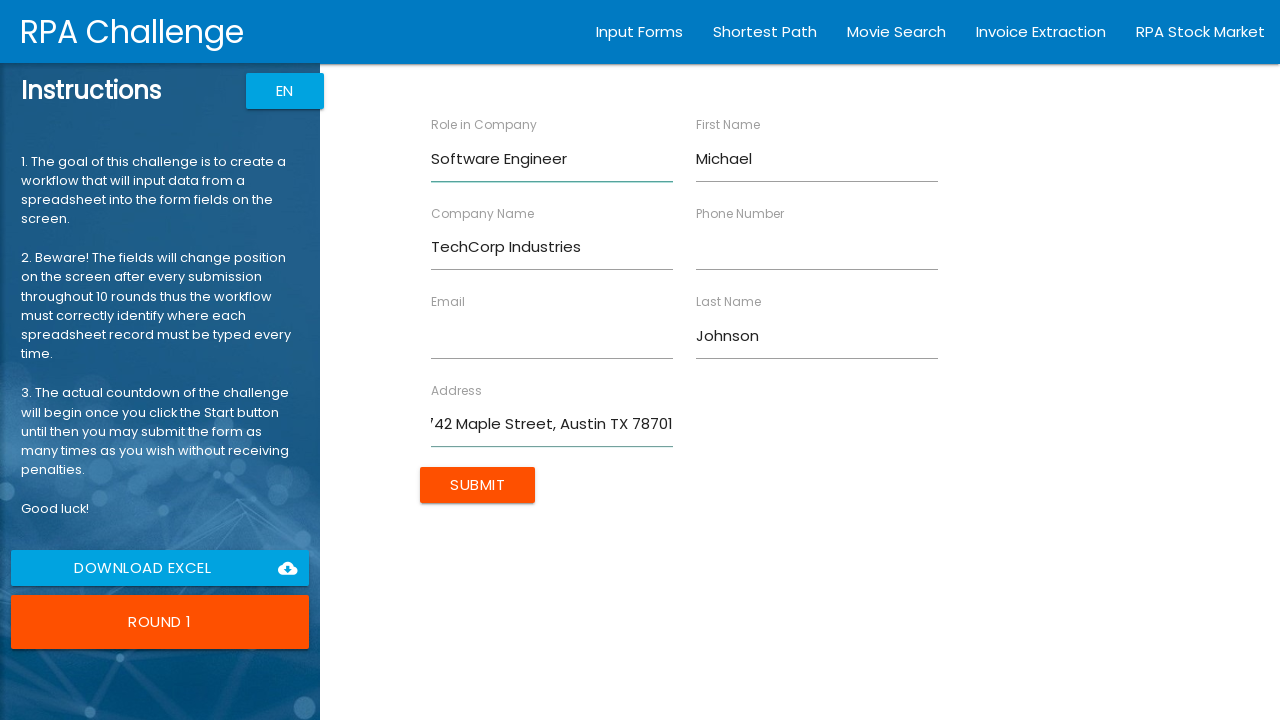

Filled Email field with 'michael.johnson@techcorp.com' on input[ng-reflect-name='labelEmail']
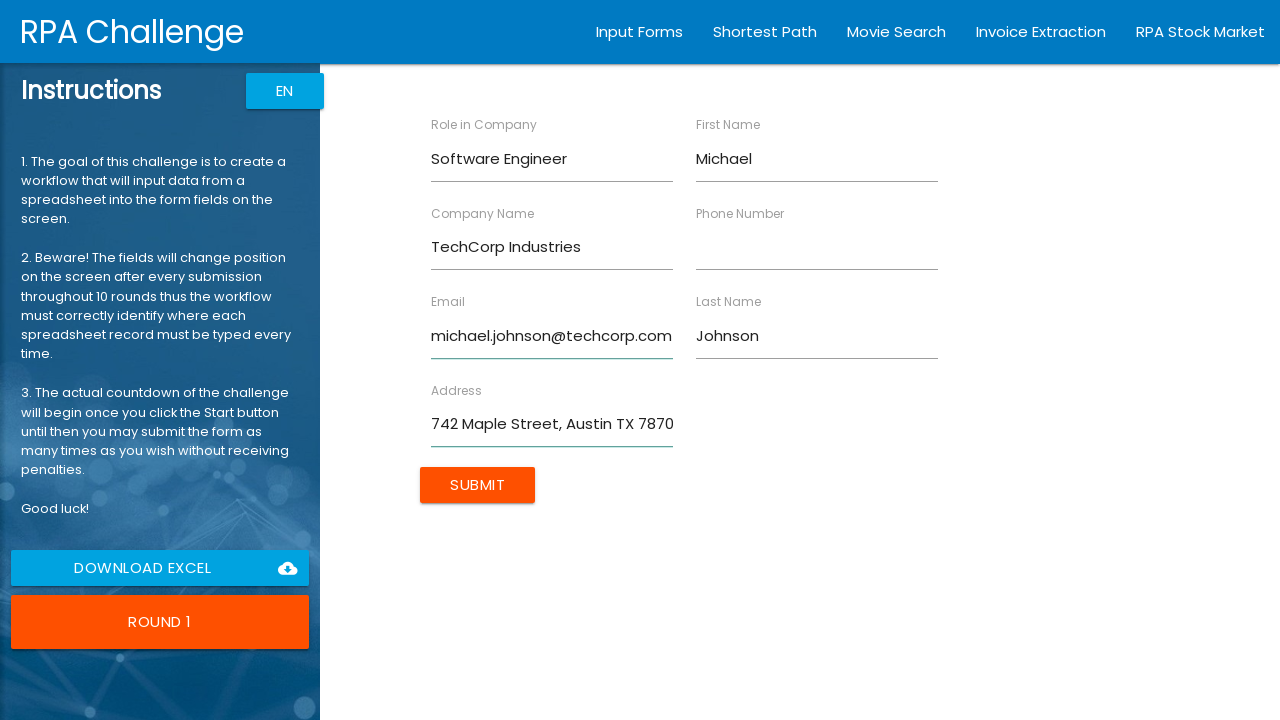

Filled Phone Number field with '512-555-8432' on input[ng-reflect-name='labelPhone']
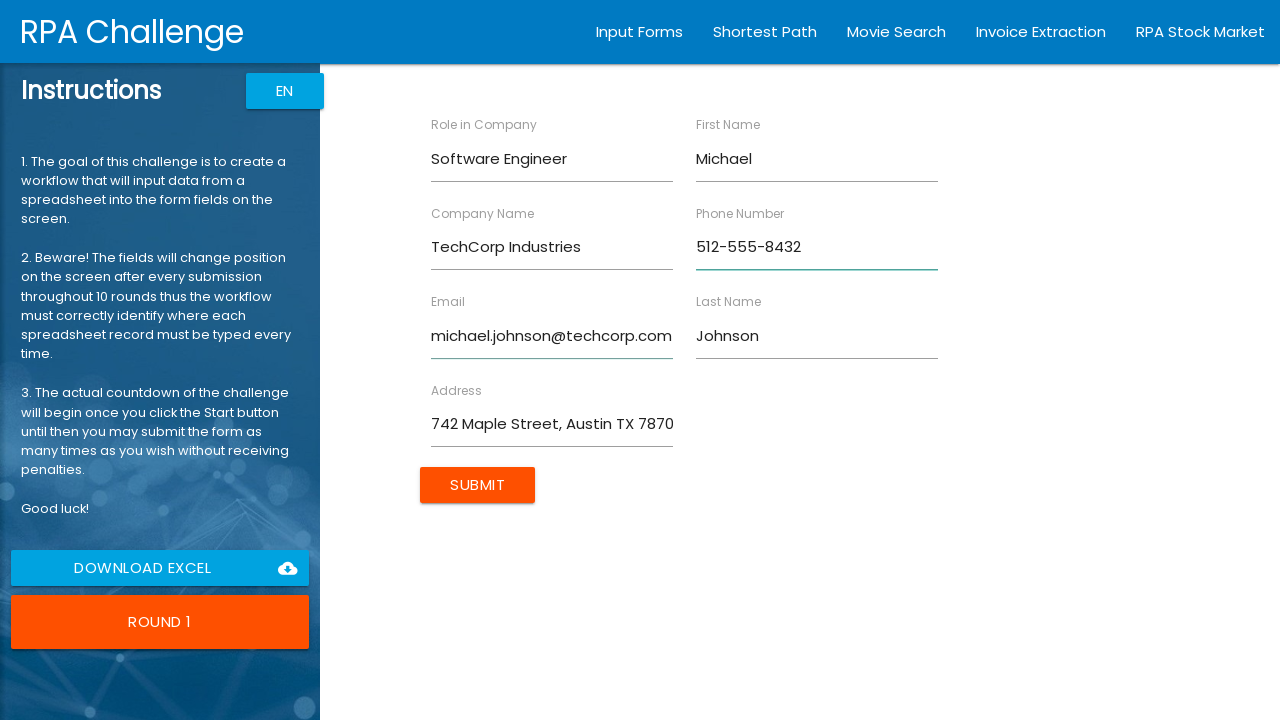

Clicked the Submit button to submit the form at (478, 485) on input[type='submit']
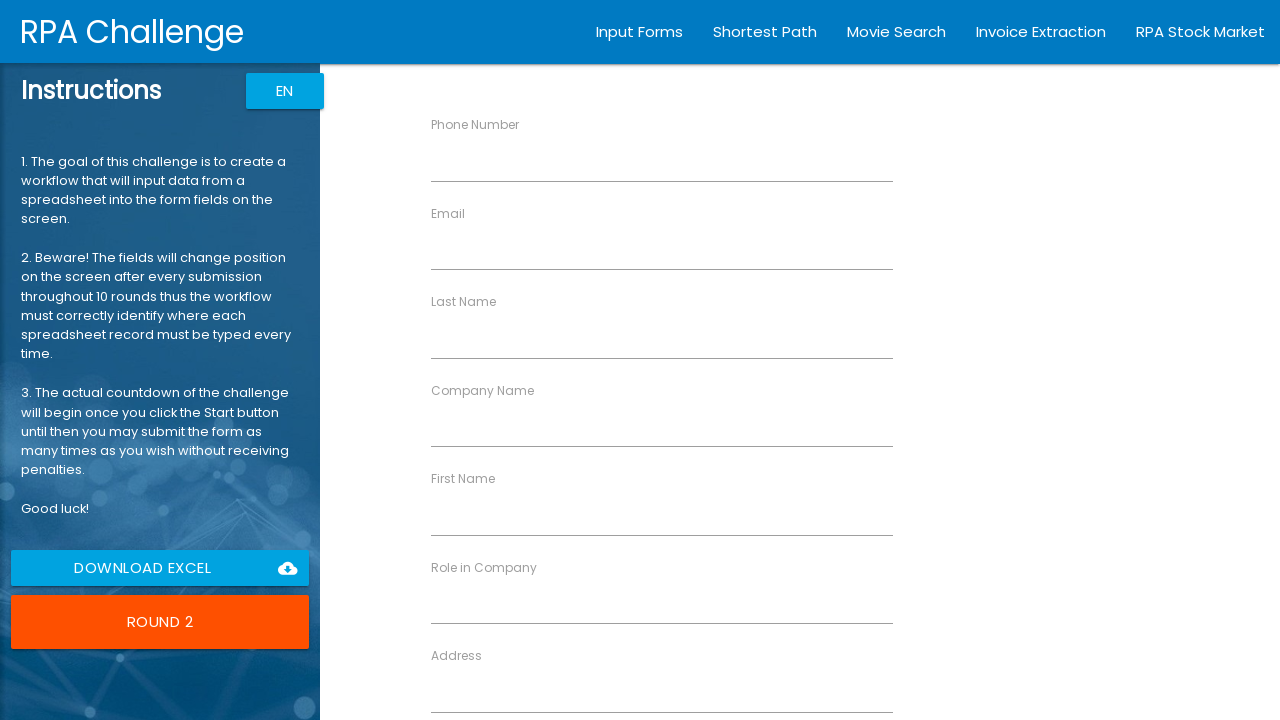

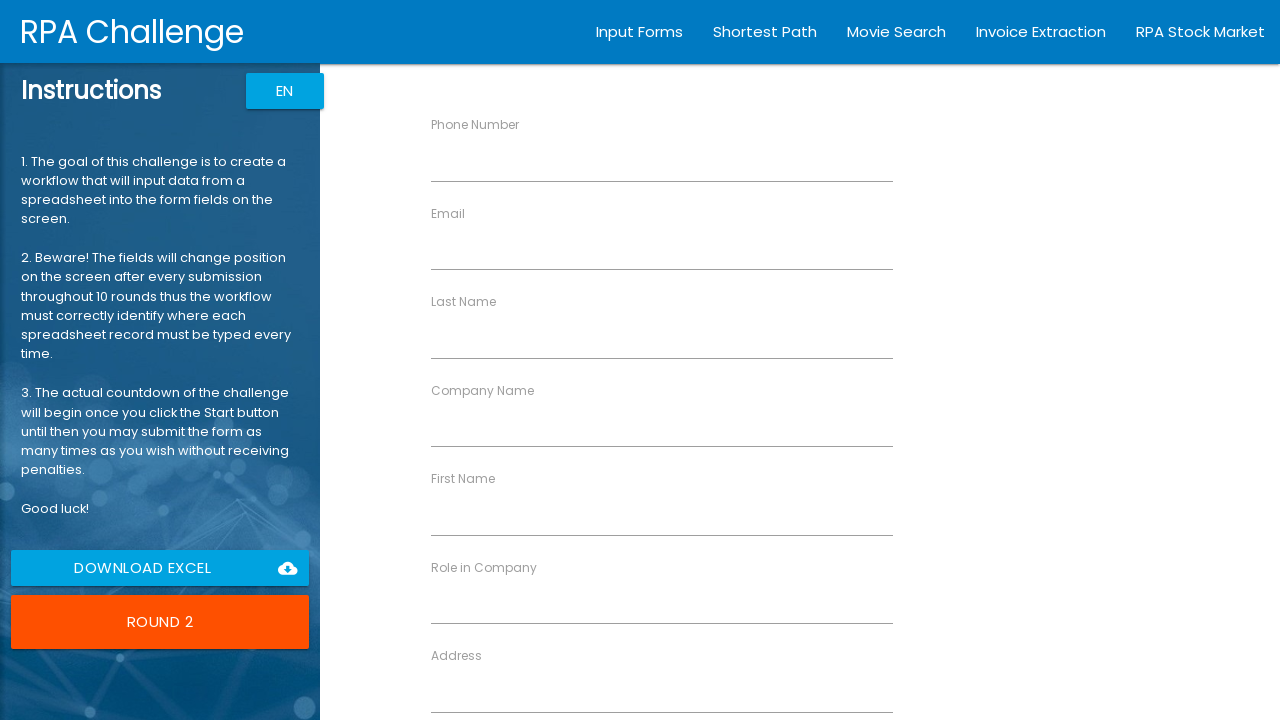